Navigates to the Automation Exercise homepage and verifies that the home page loads successfully by checking for page elements.

Starting URL: https://automationexercise.com

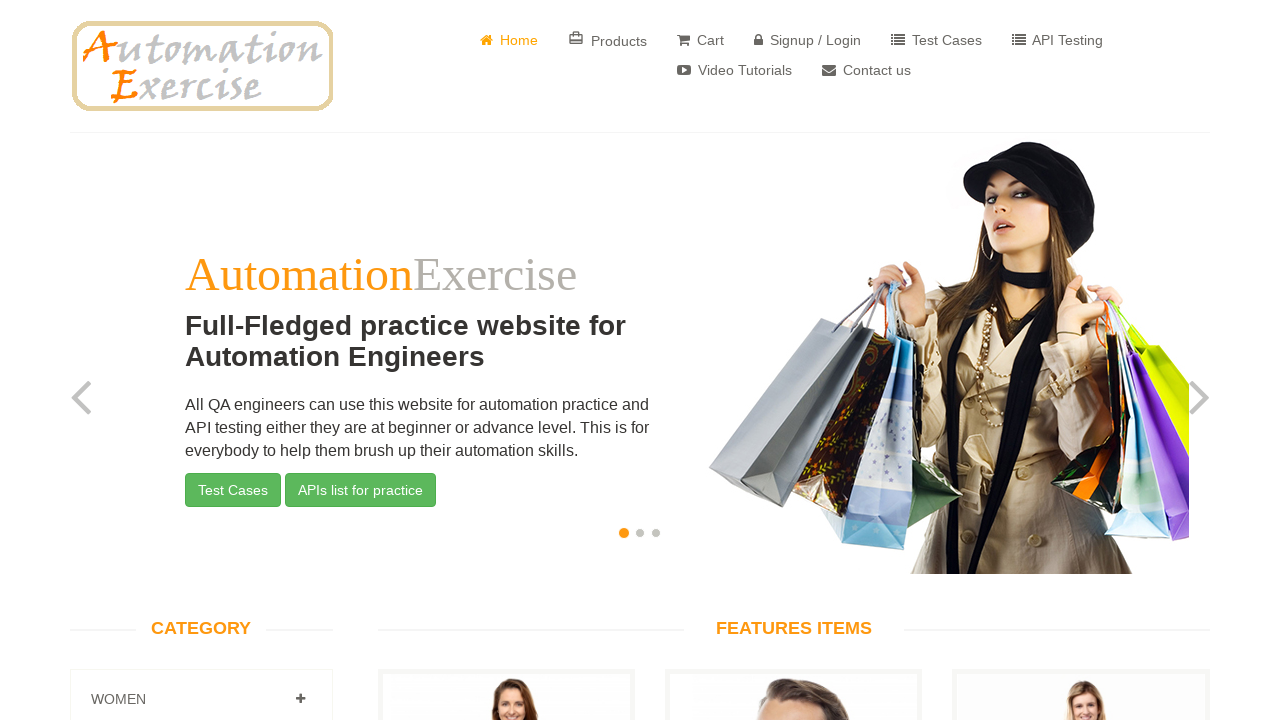

Waited for homepage logo to load
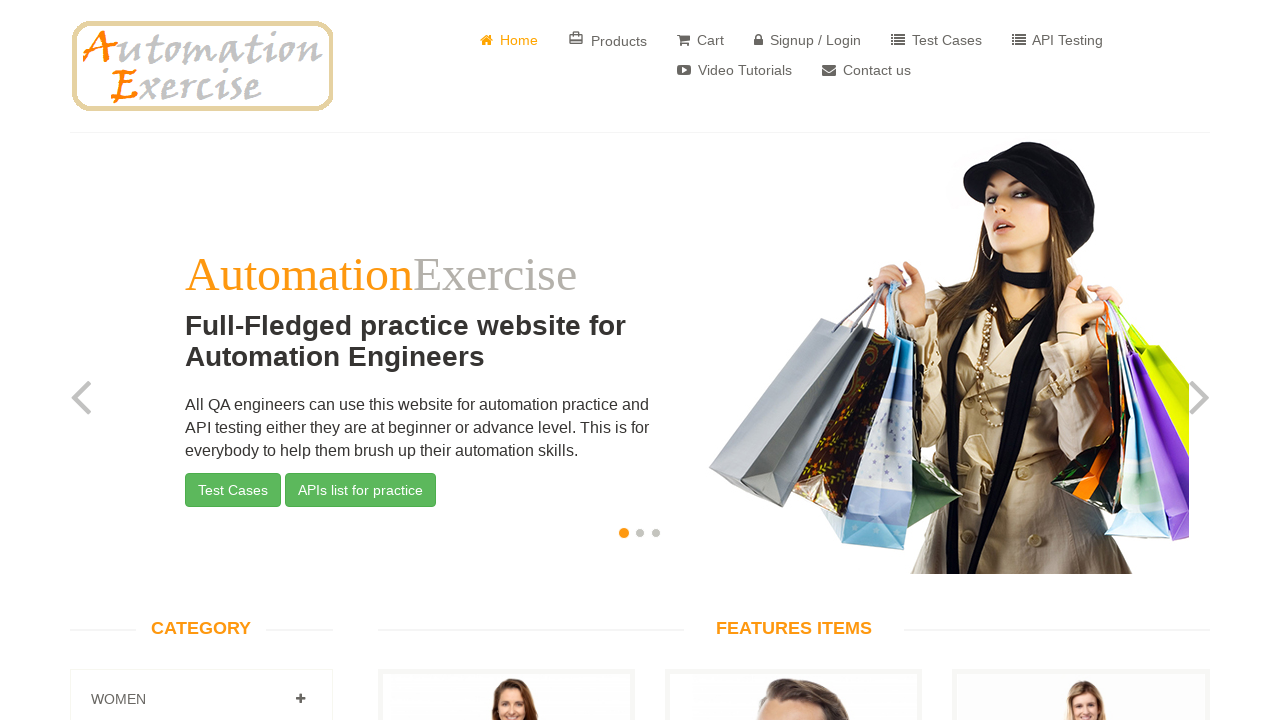

Verified features section is present on homepage
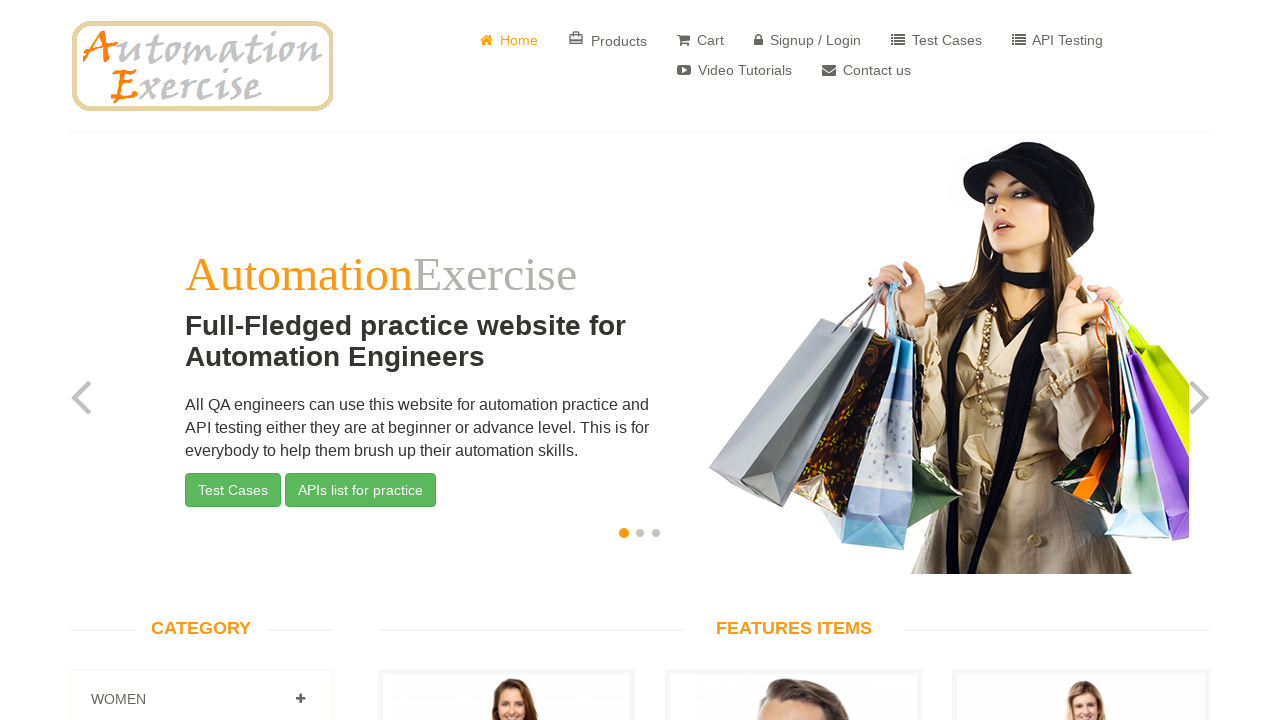

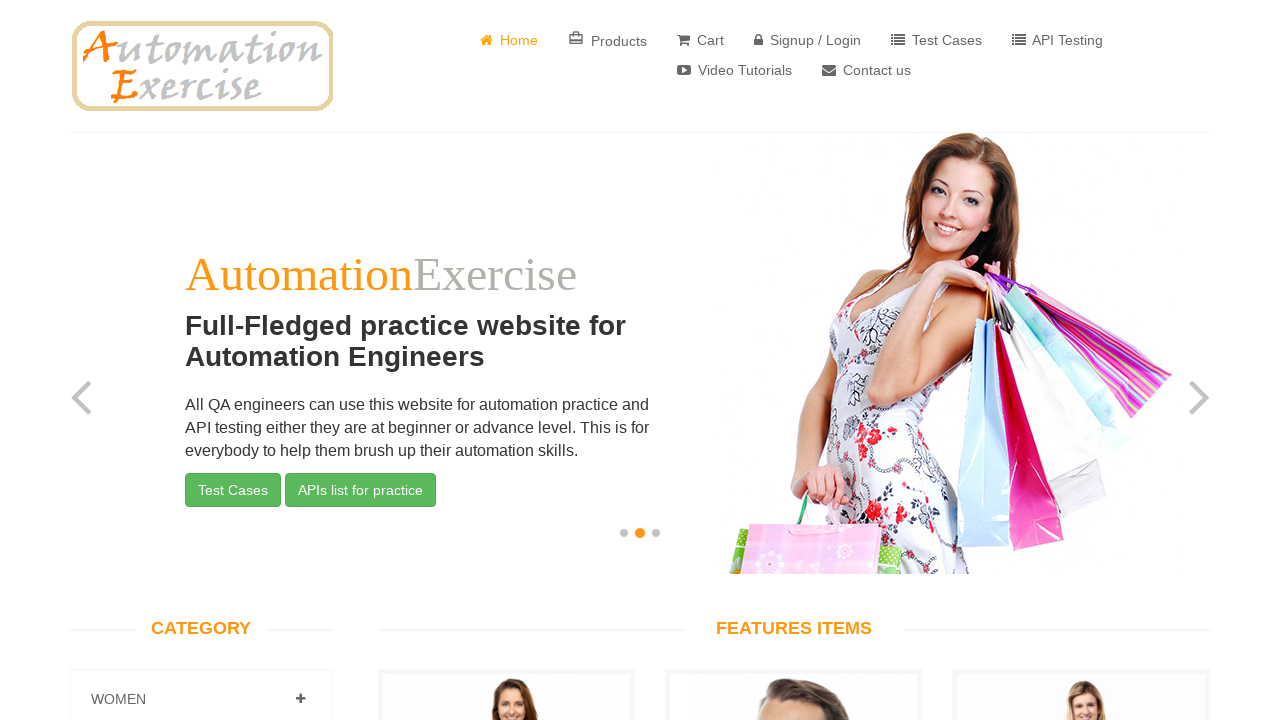